Tests window/tab handling by navigating to a demo site, opening a new tab through button clicks, and switching between tabs to verify content

Starting URL: https://demo-project.wedevx.co

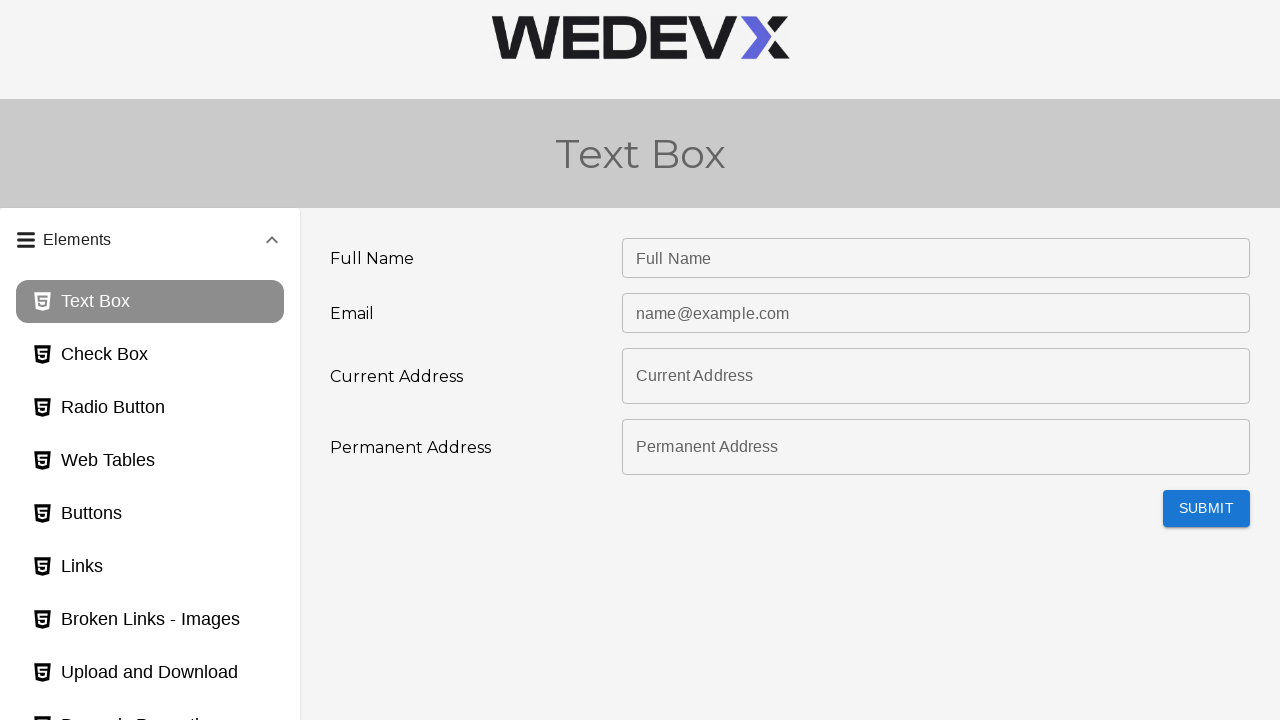

Clicked on window panel header to expand options at (150, 525) on #panel3bh-header
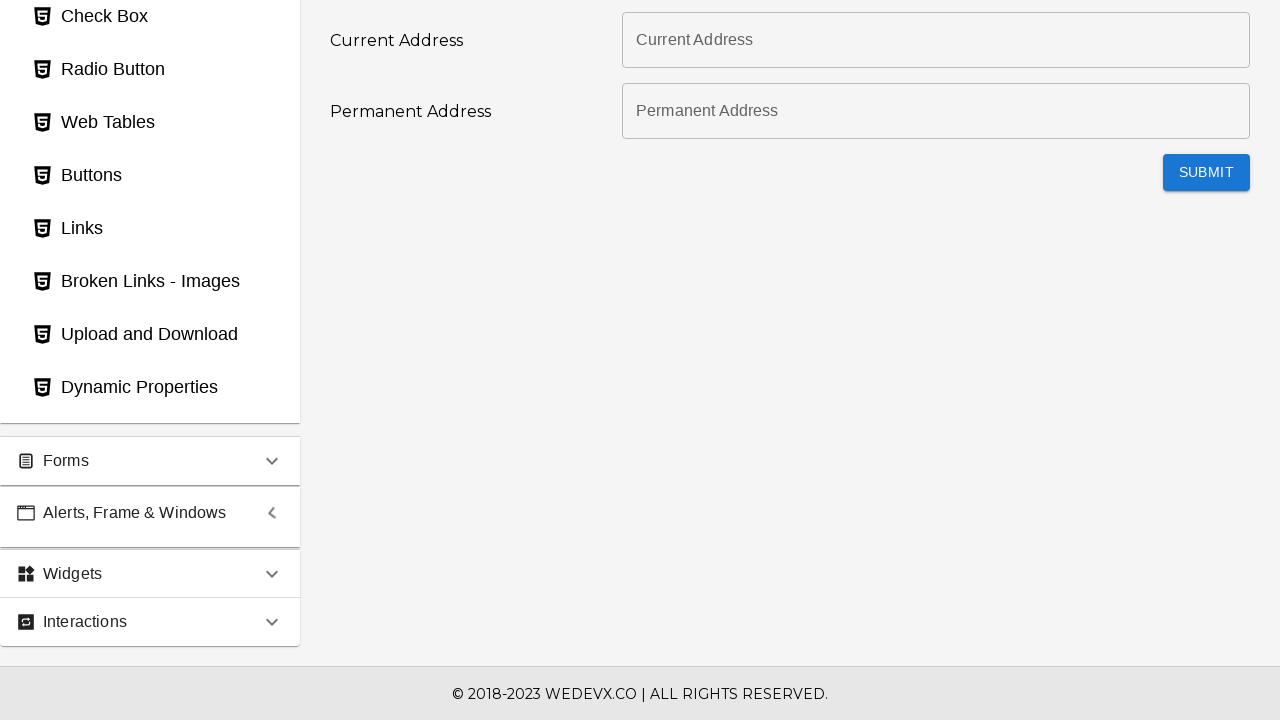

Clicked on browser windows page button at (150, 274) on #browserWindows_page
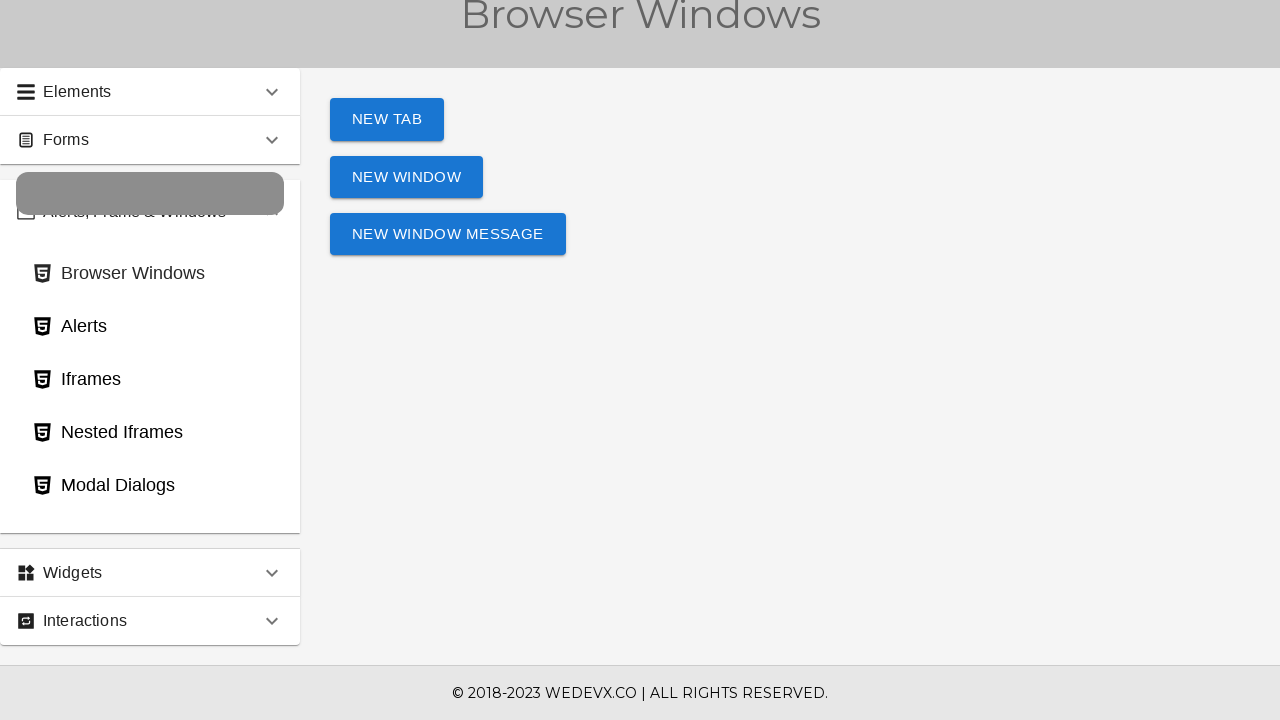

Stored current page context
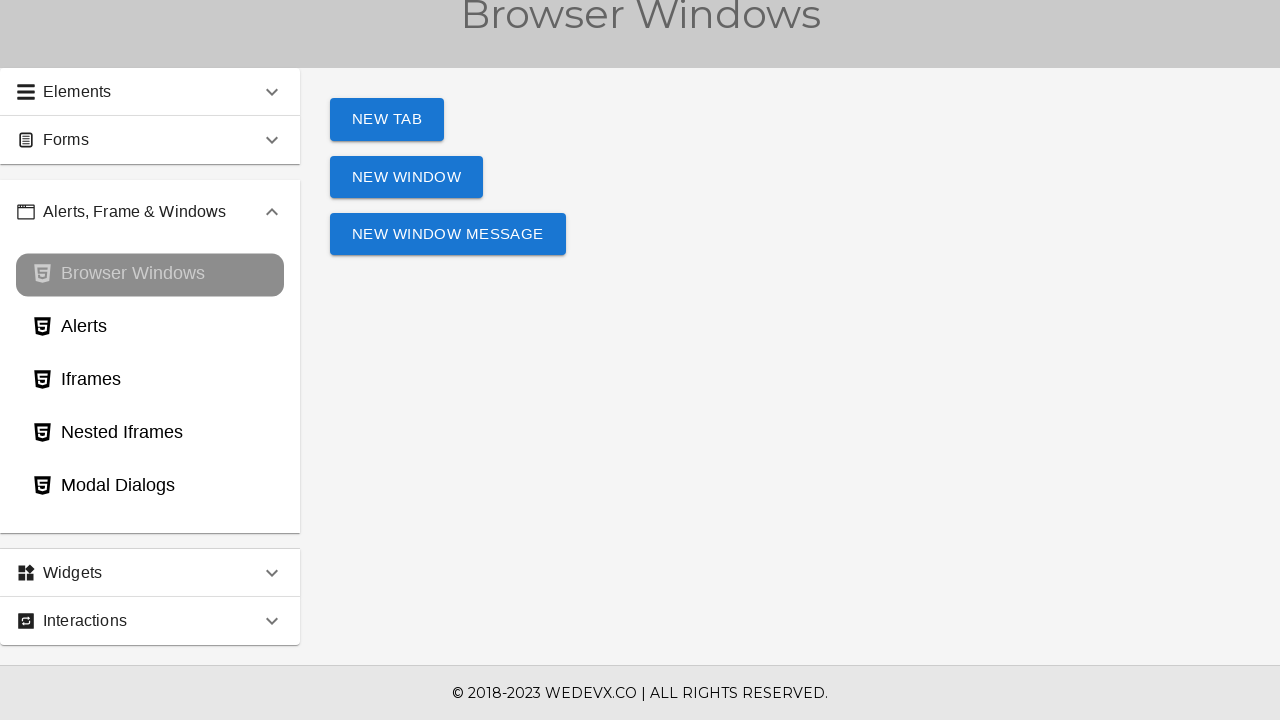

Clicked button to open new tab at (387, 120) on #tabButton
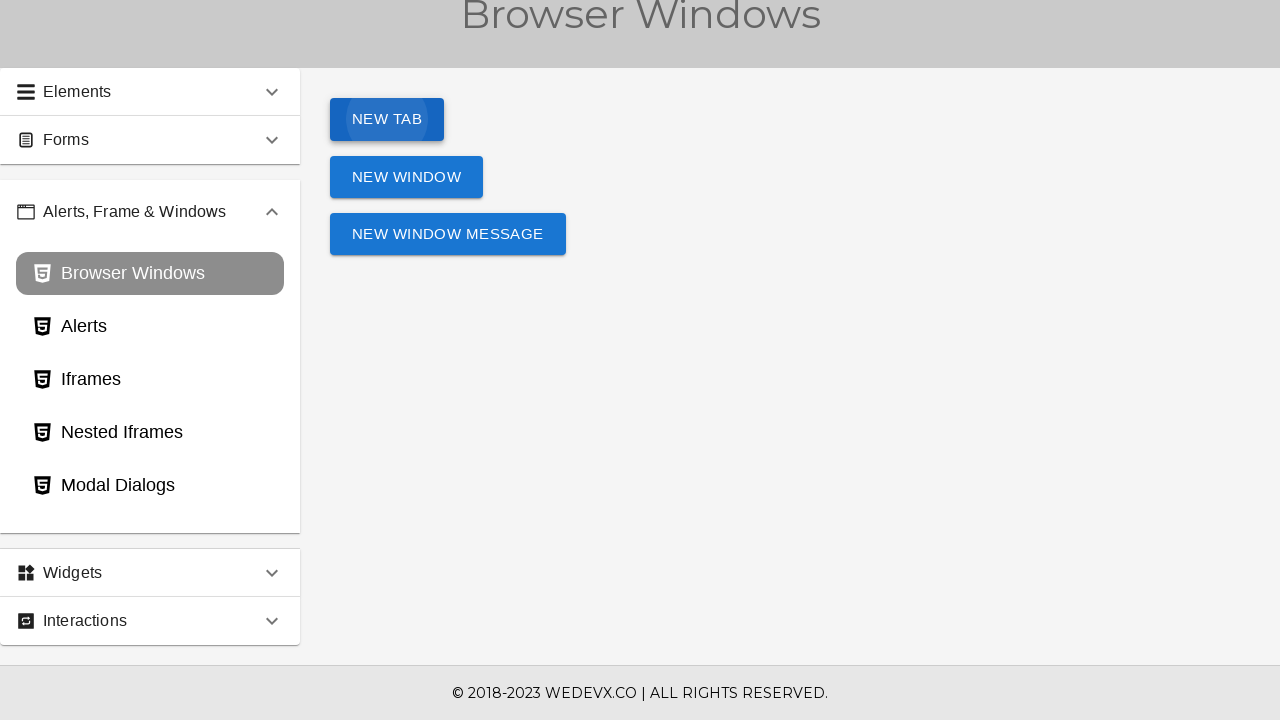

New tab opened and context acquired
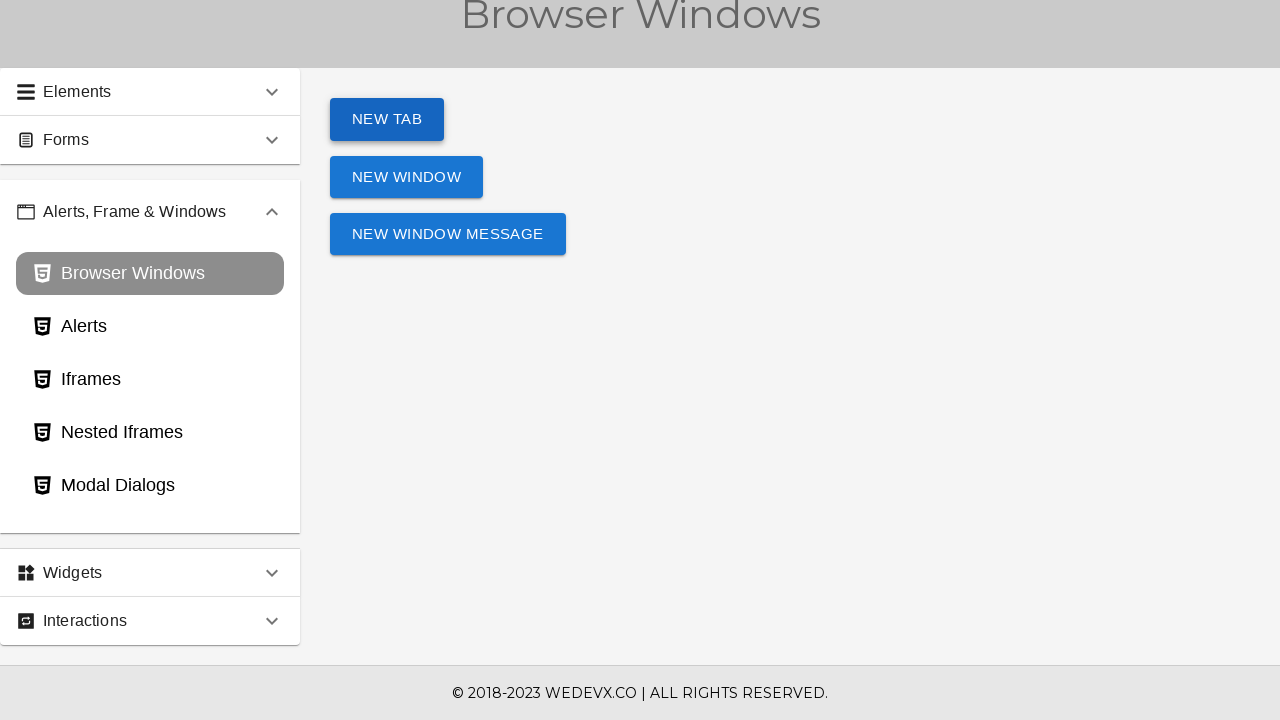

New tab page load state completed
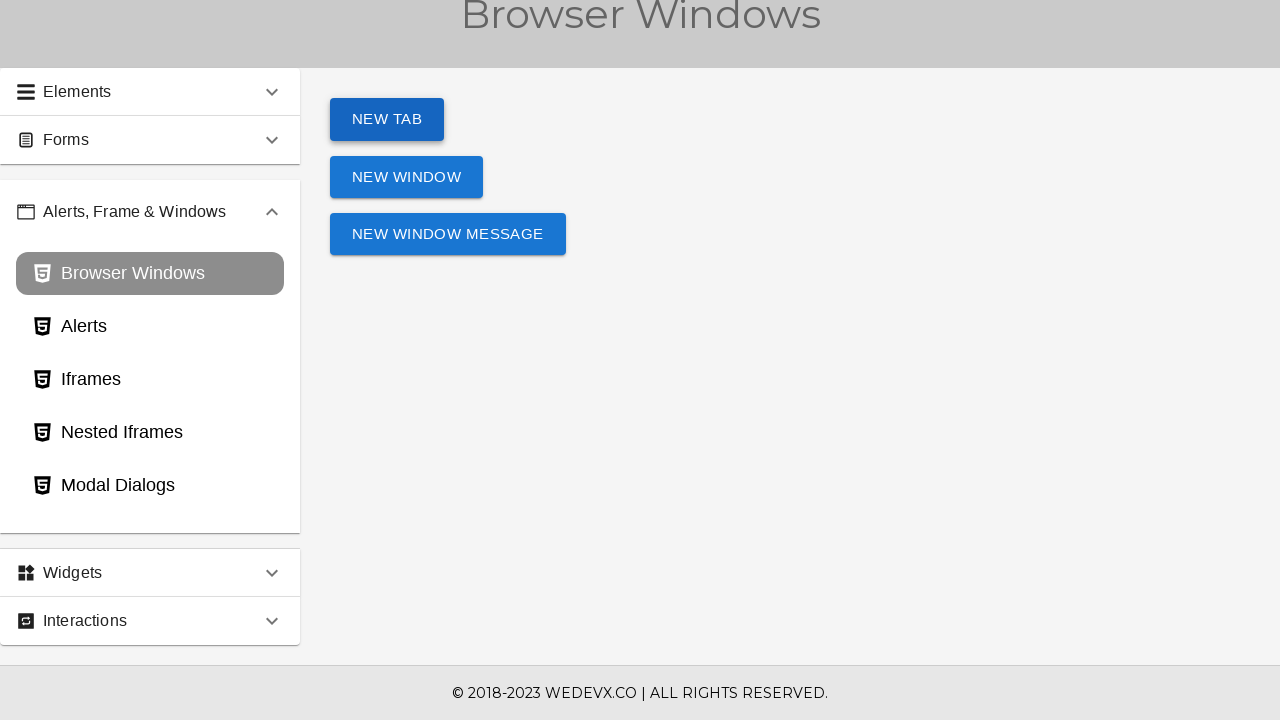

Retrieved header text from new tab: This is a sample page
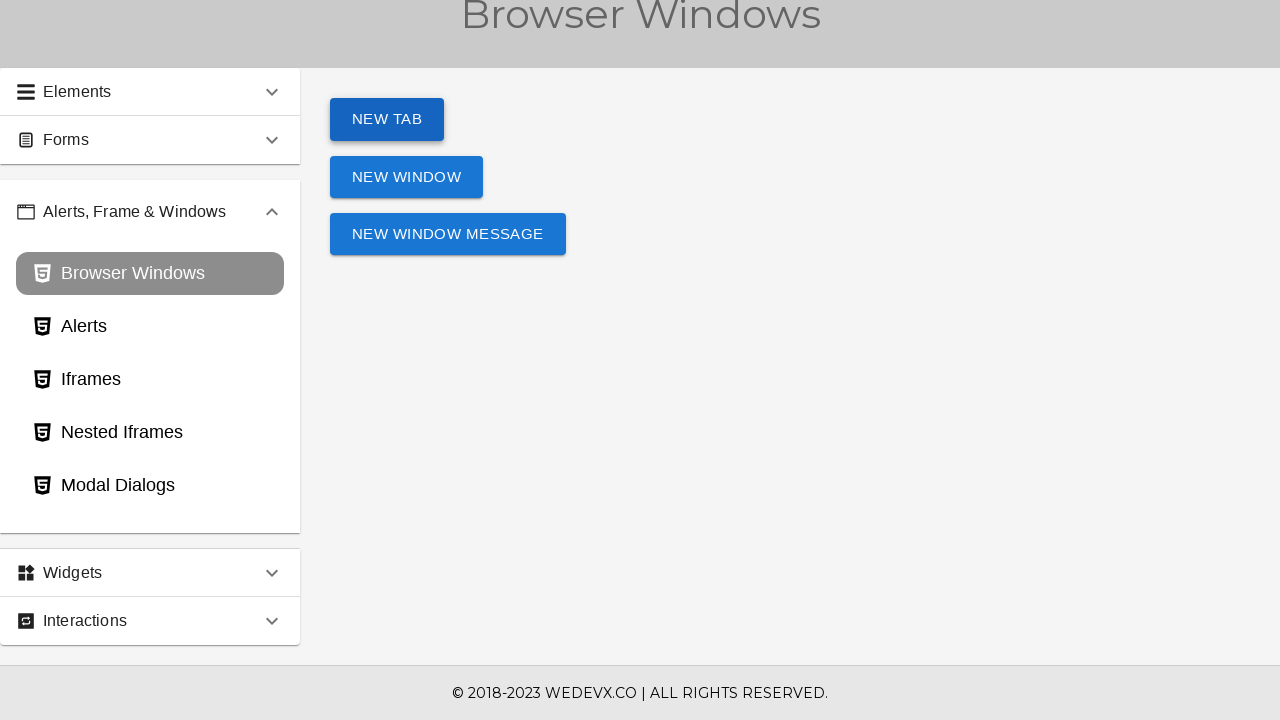

Printed header text from new tab
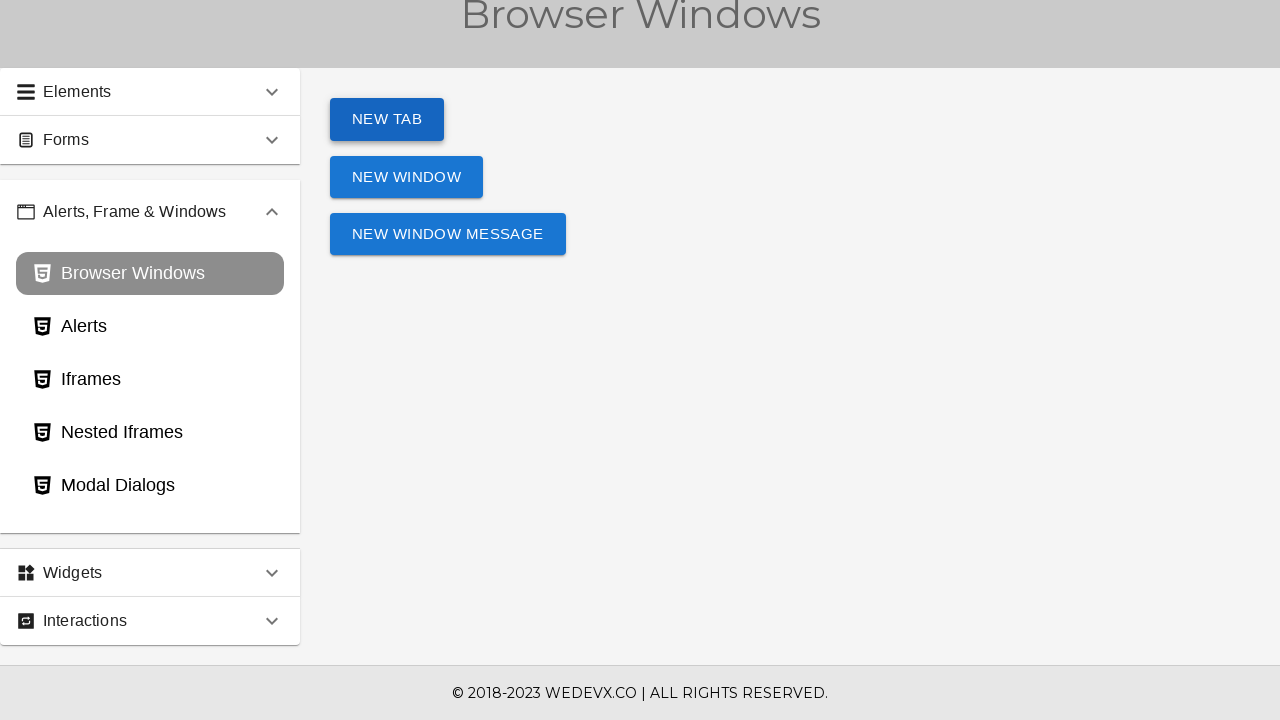

Closed the new tab
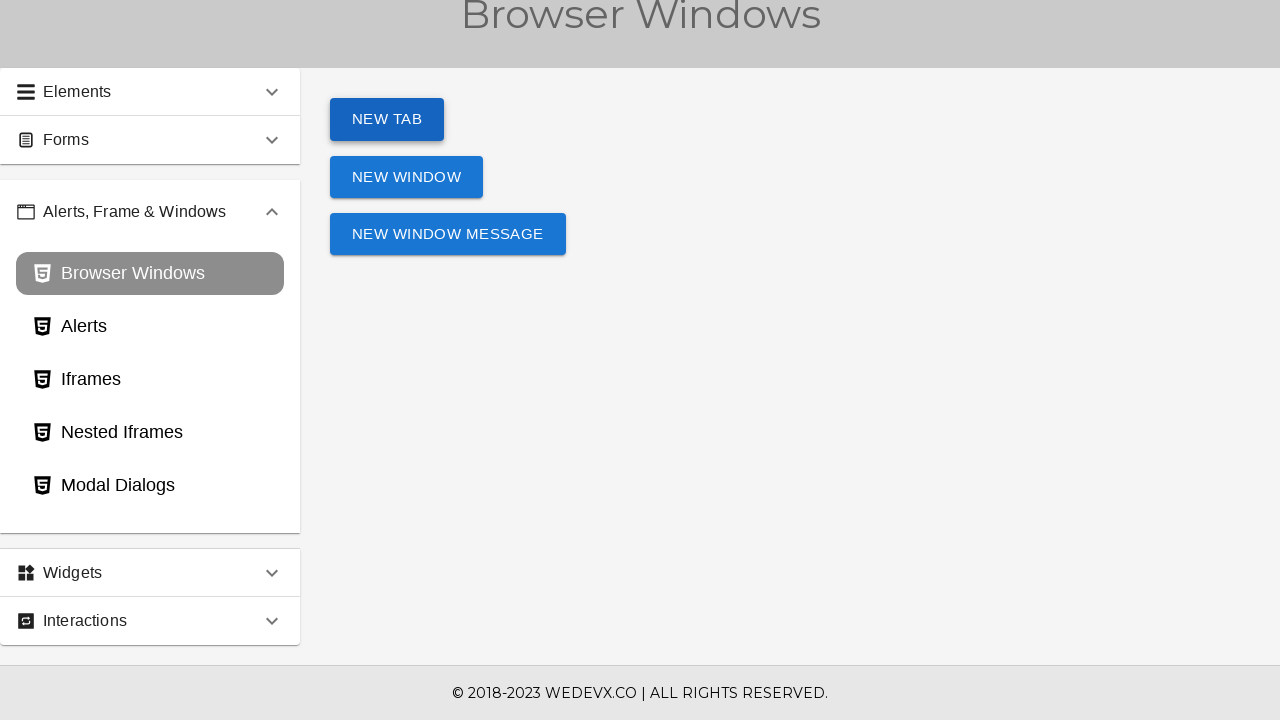

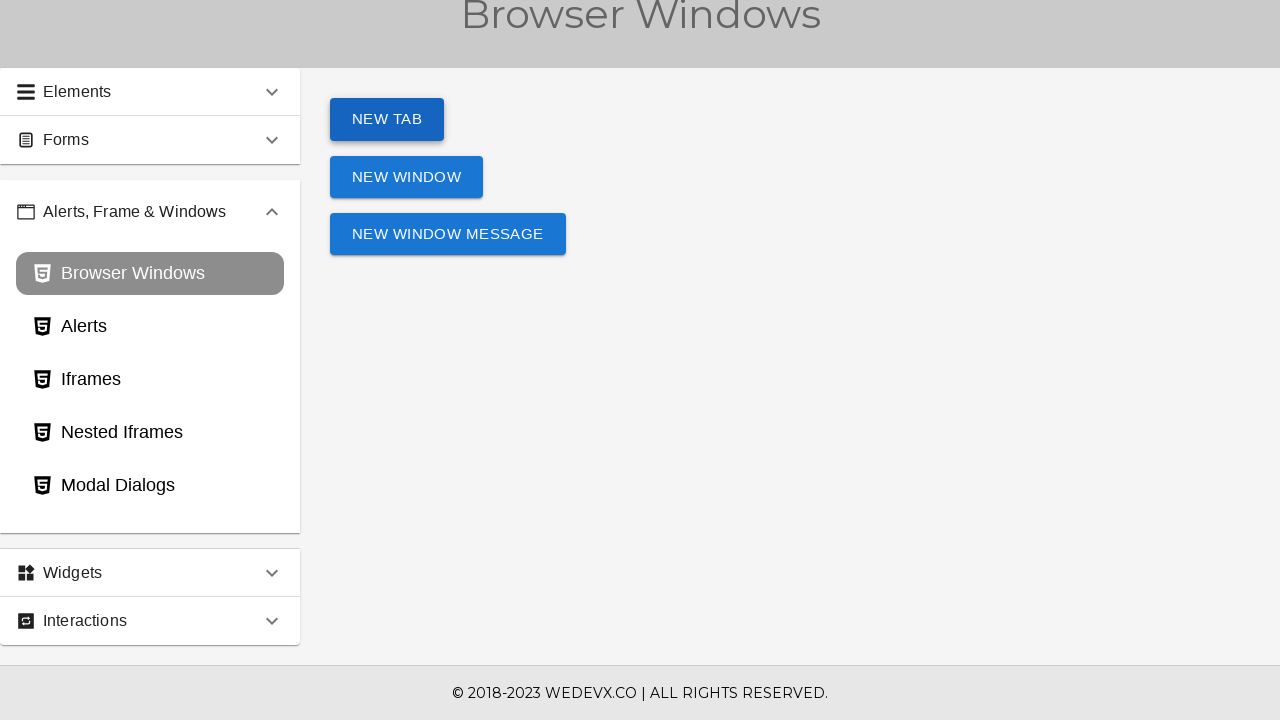